Tests that todo data persists after page reload

Starting URL: https://demo.playwright.dev/todomvc

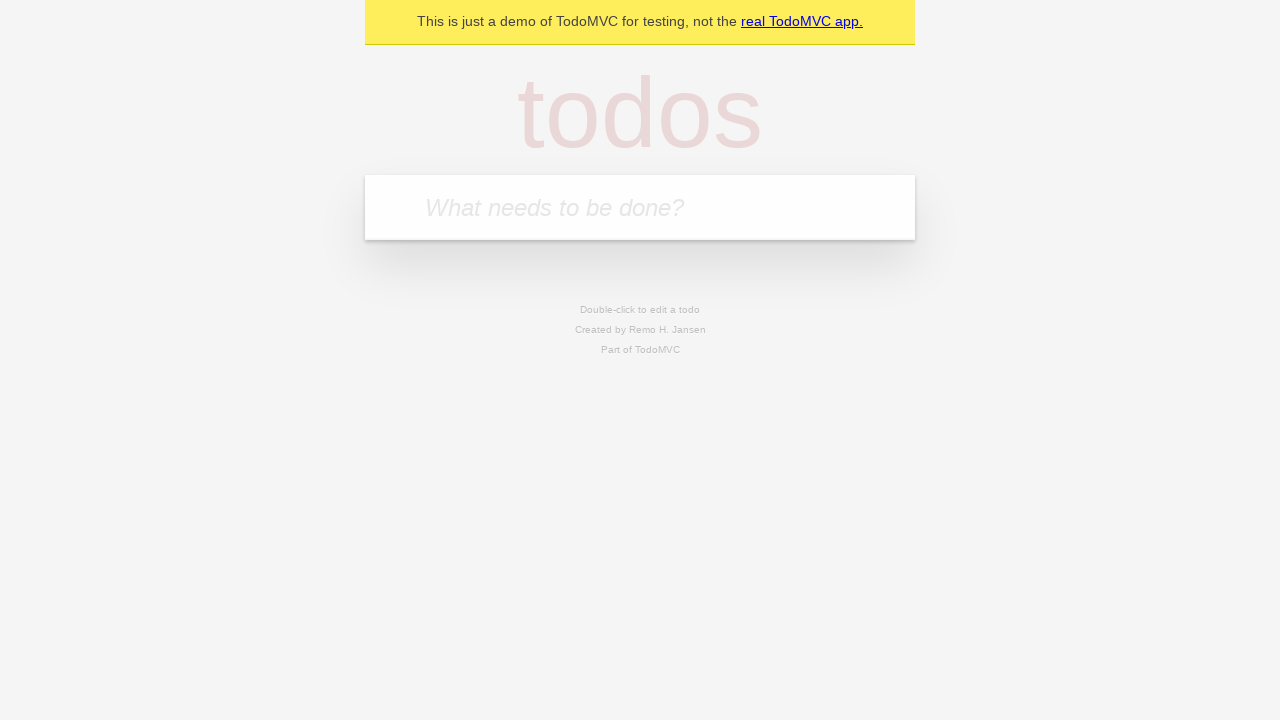

Filled todo input with 'buy some cheese' on internal:attr=[placeholder="What needs to be done?"i]
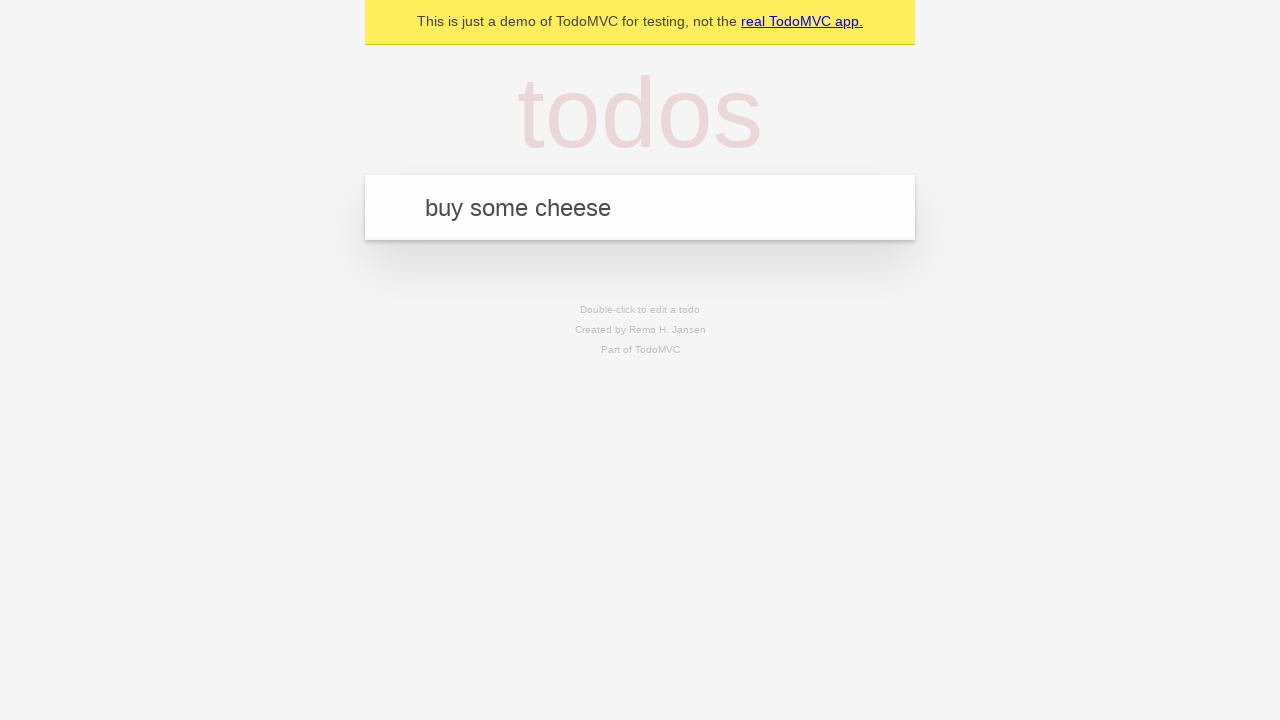

Pressed Enter to add first todo on internal:attr=[placeholder="What needs to be done?"i]
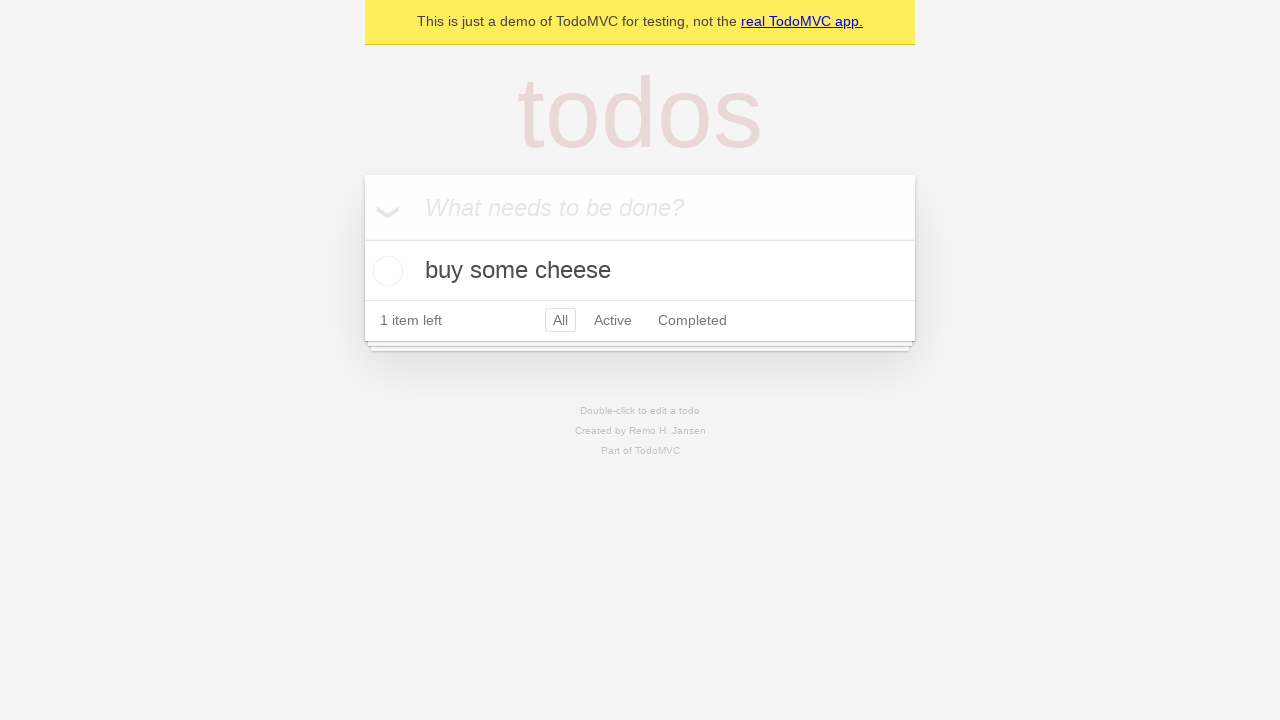

Filled todo input with 'feed the cat' on internal:attr=[placeholder="What needs to be done?"i]
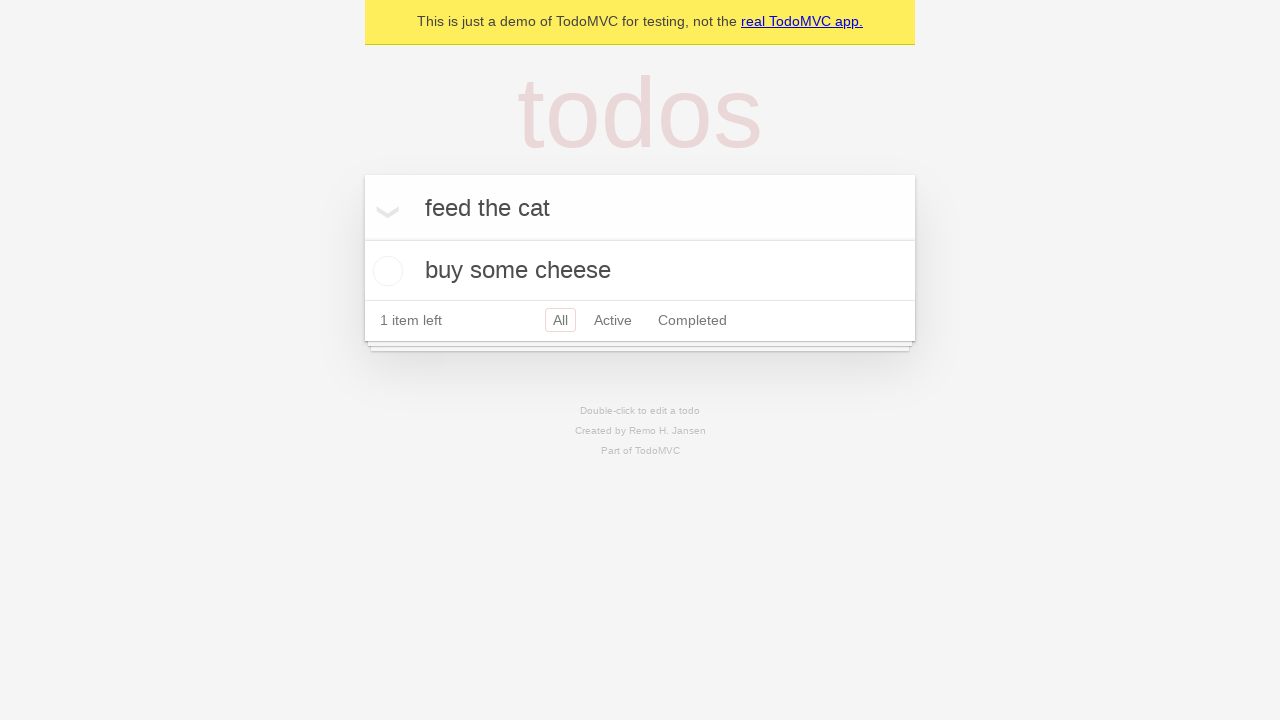

Pressed Enter to add second todo on internal:attr=[placeholder="What needs to be done?"i]
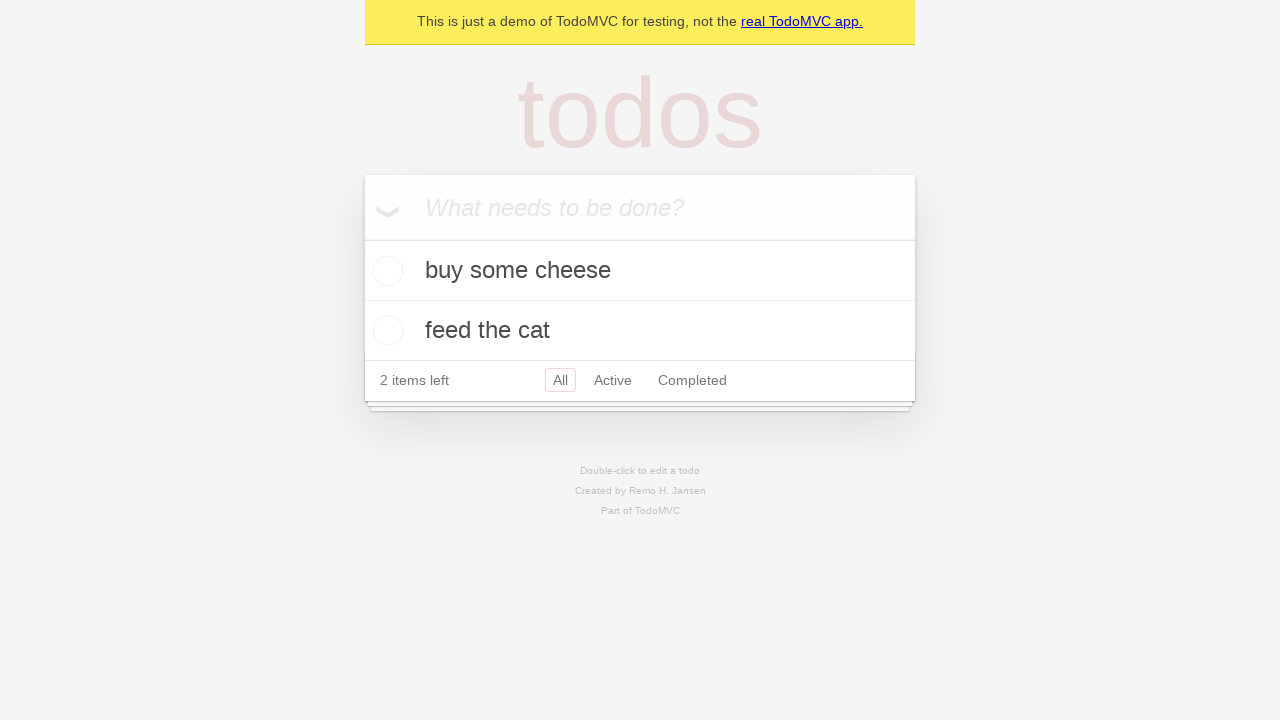

Checked first todo to mark as complete at (385, 271) on internal:testid=[data-testid="todo-item"s] >> nth=0 >> internal:role=checkbox
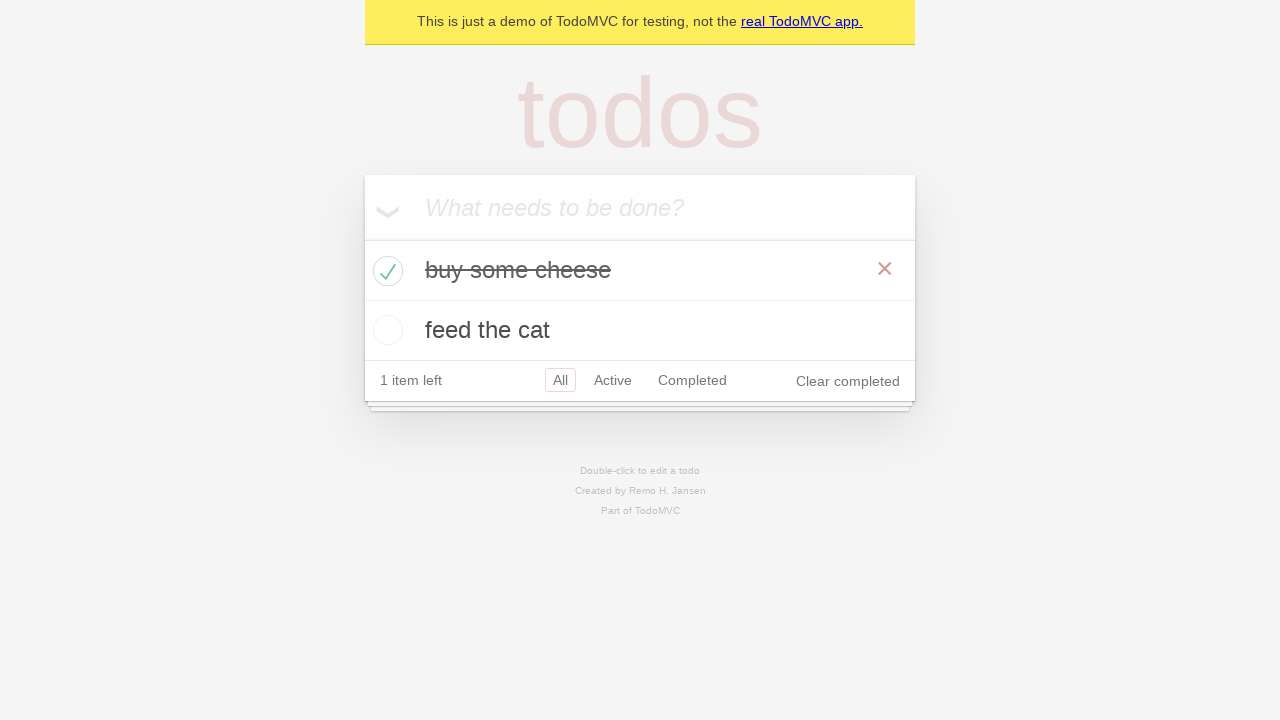

Reloaded page to test data persistence
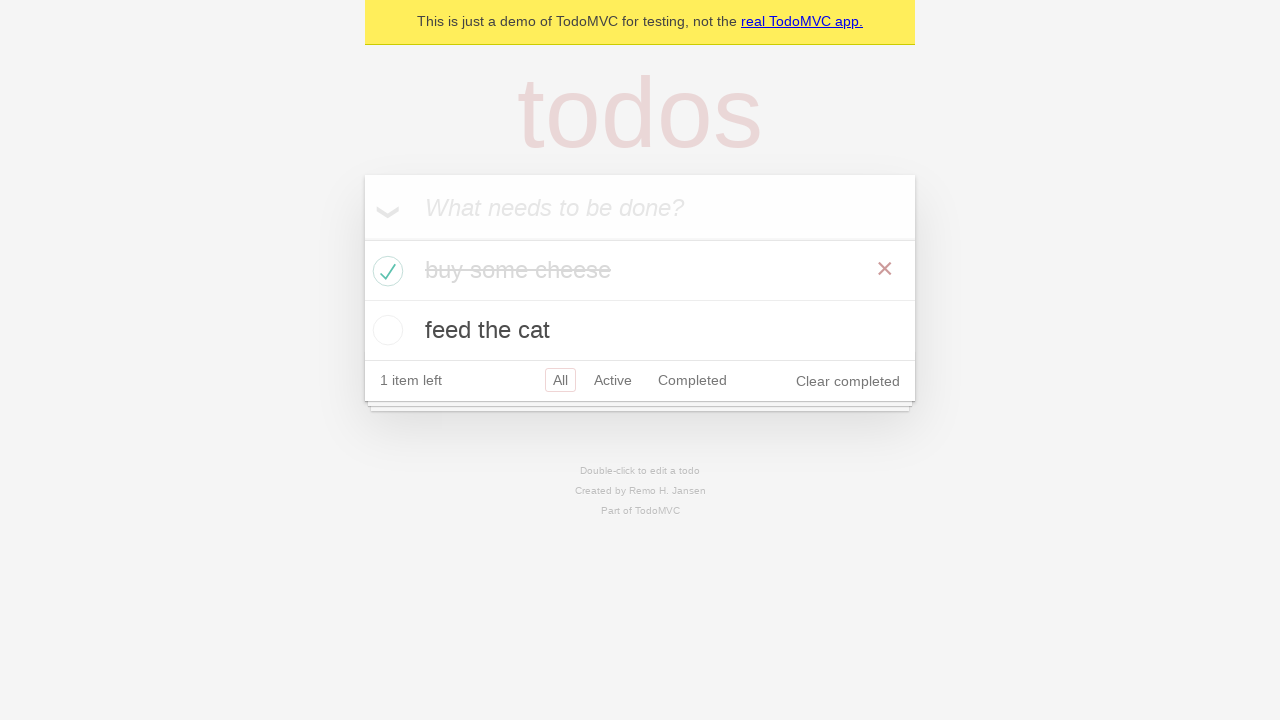

Todo items loaded after page reload
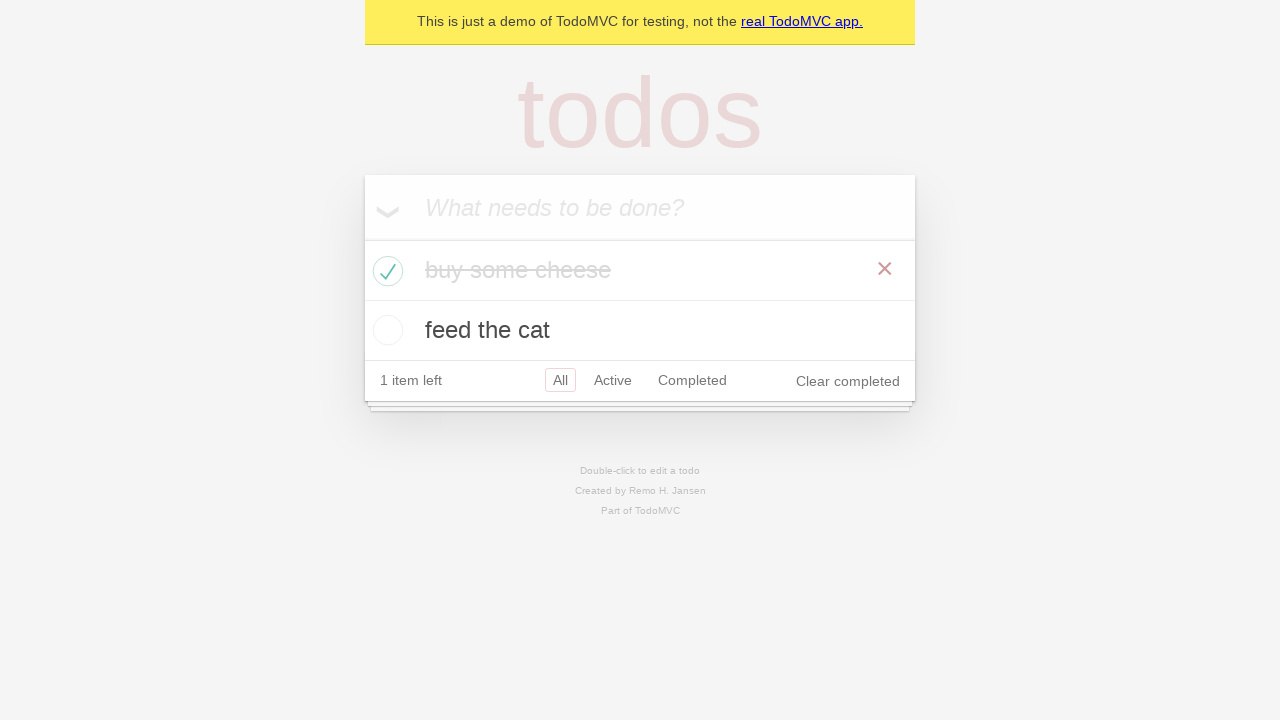

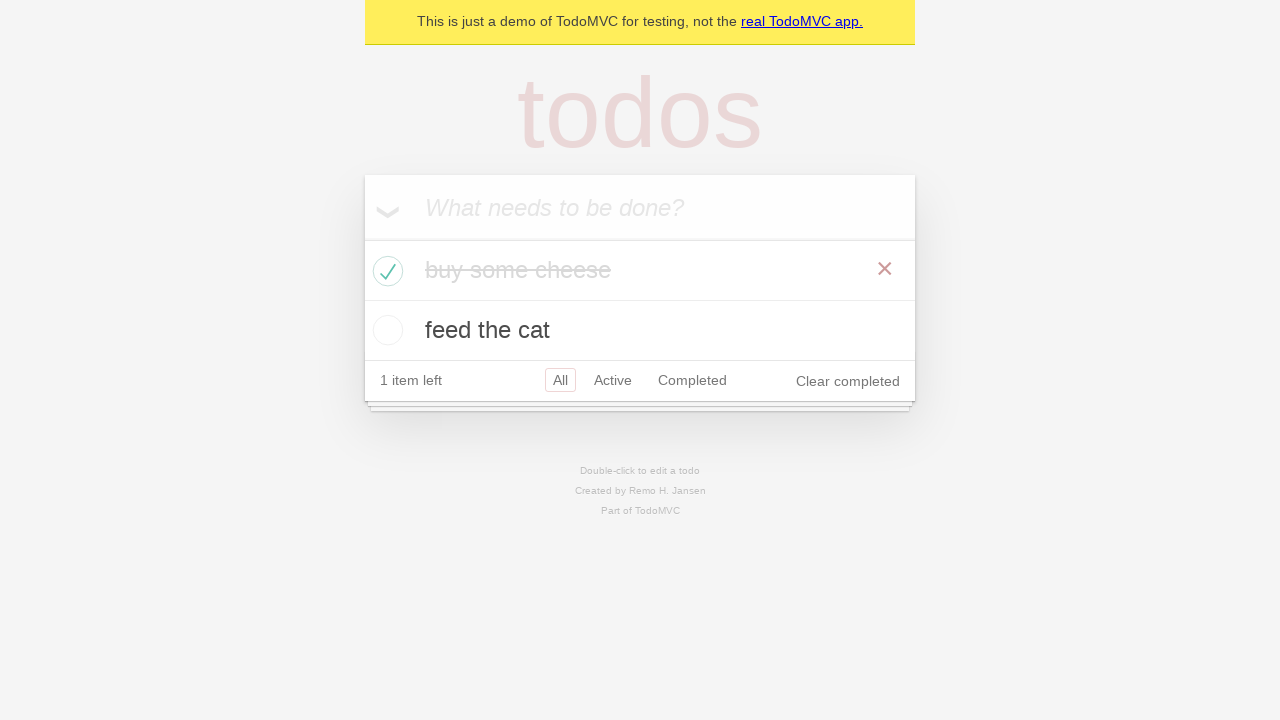